Tests the VOA Learning English website search functionality by toggling a UI element, entering a search query, and verifying the search results display the expected content.

Starting URL: https://learningenglish.voanews.com/p/5610.html

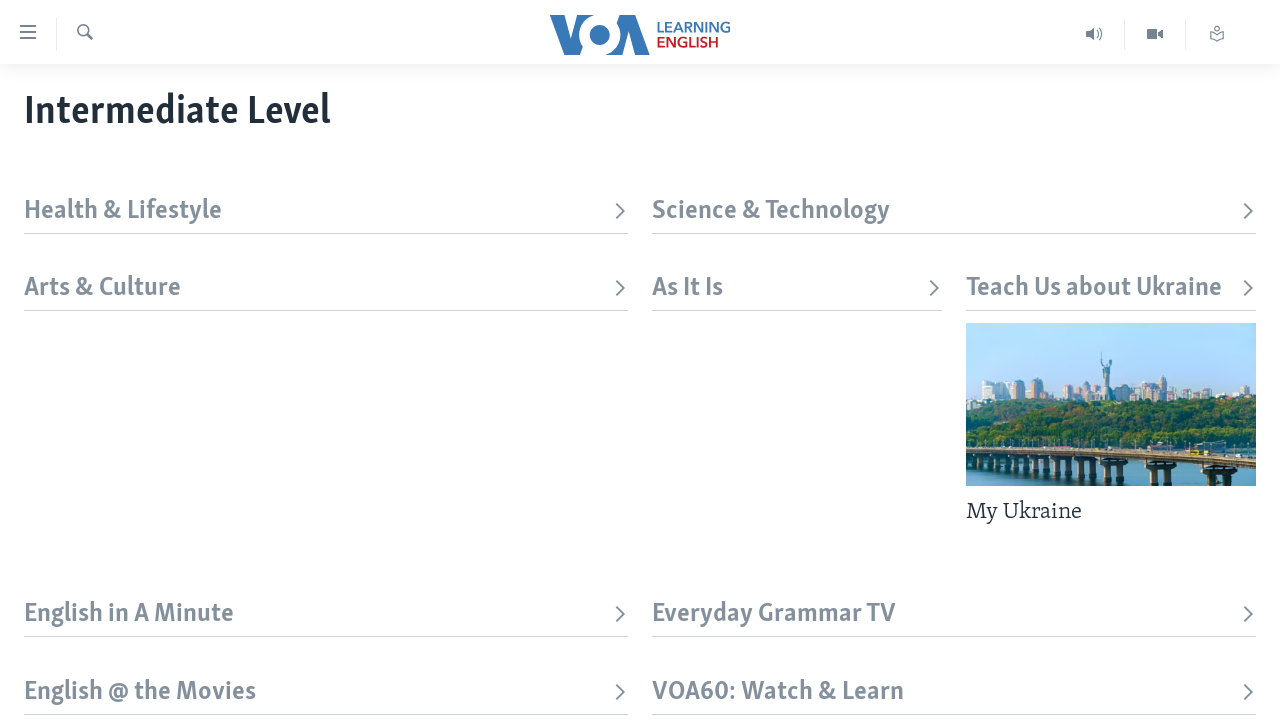

Clicked toggle/label element to enable search UI at (84, 34) on xpath=//*[@id='page']/div[1]/div/div/div[1]/label[2]
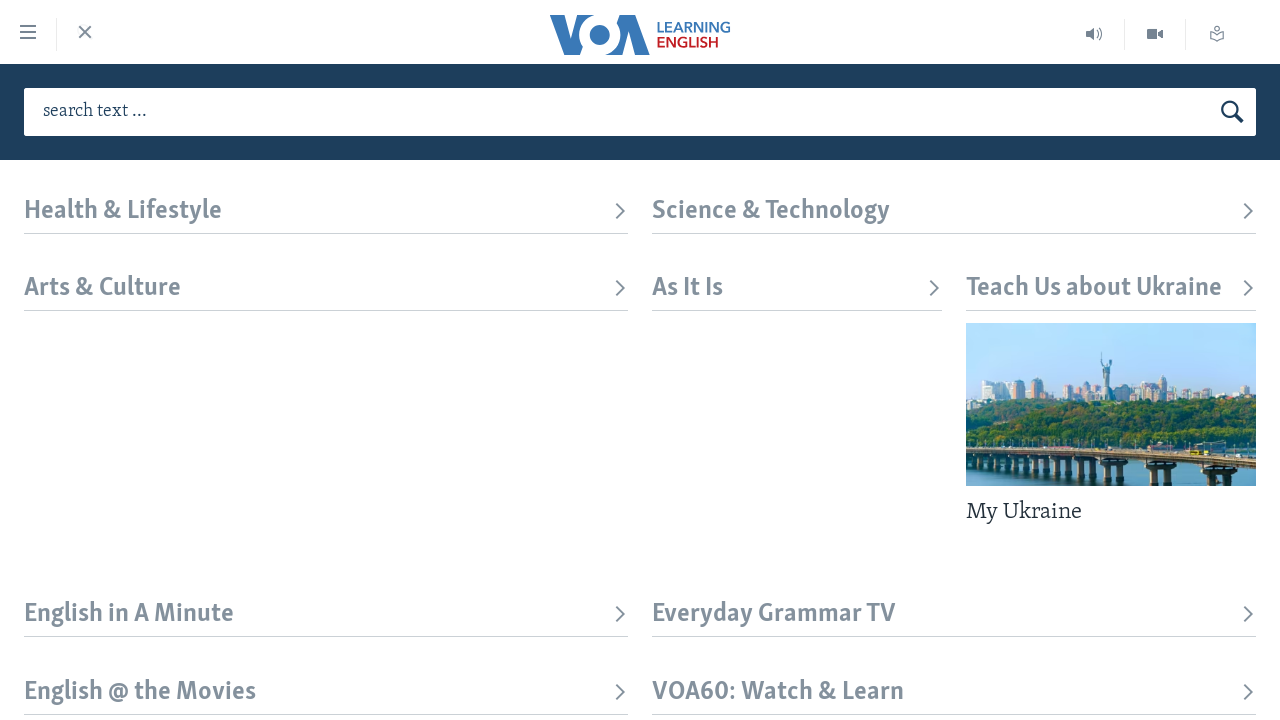

Filled search box with 'learning english' on xpath=/html/body/div[1]/div/div[1]/div/div/div[1]/div[2]/div/form/input
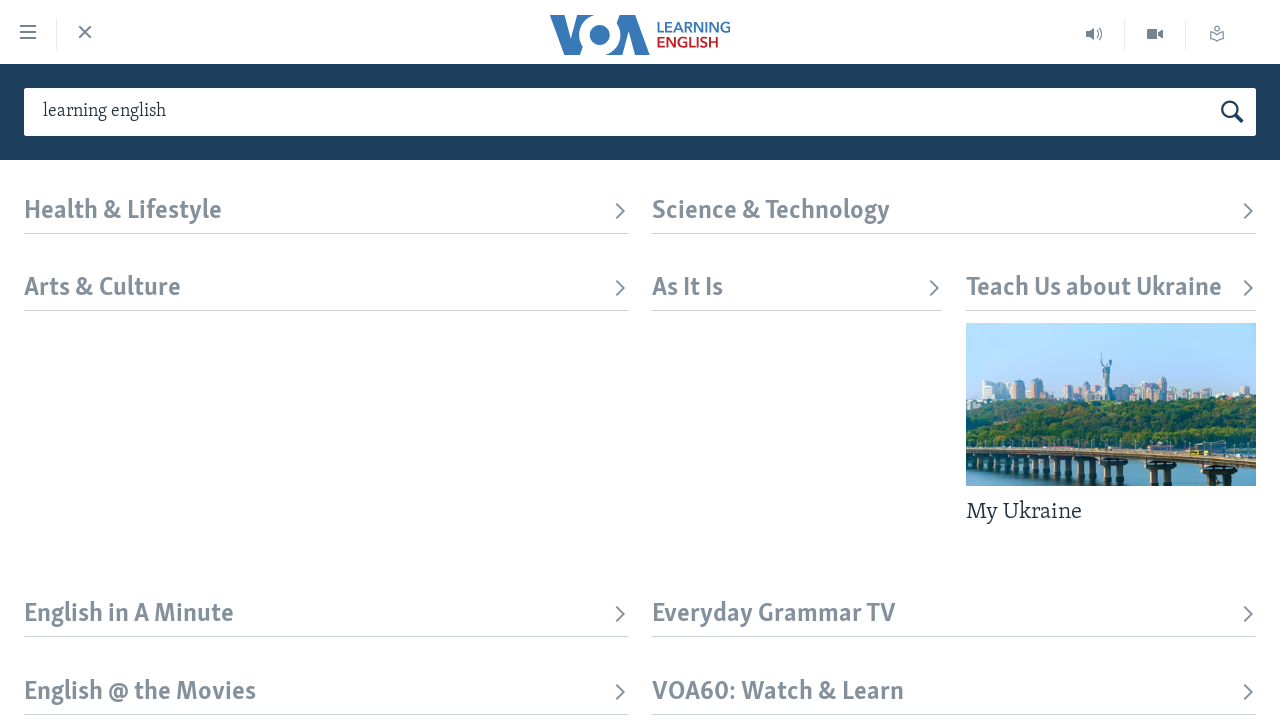

Waited 1000ms for search box to be ready
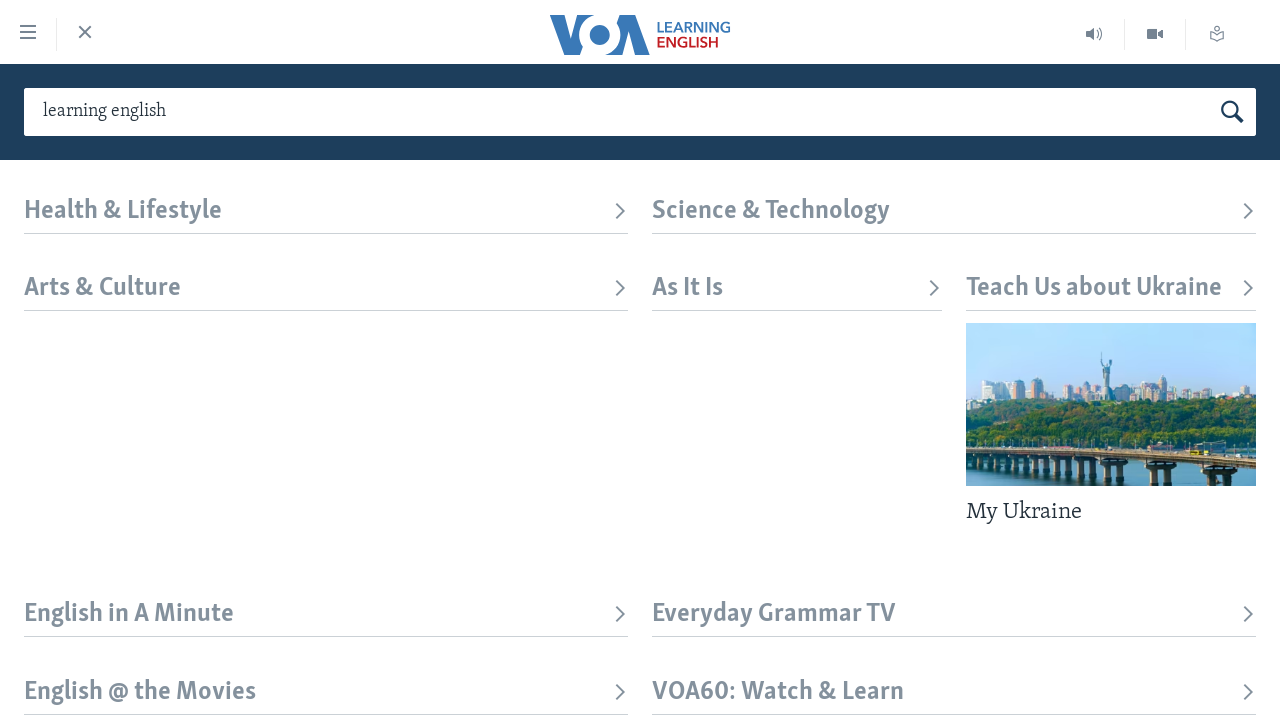

Clicked search button to submit query at (1232, 112) on xpath=//*[@id='form-topSearchHeader']/button
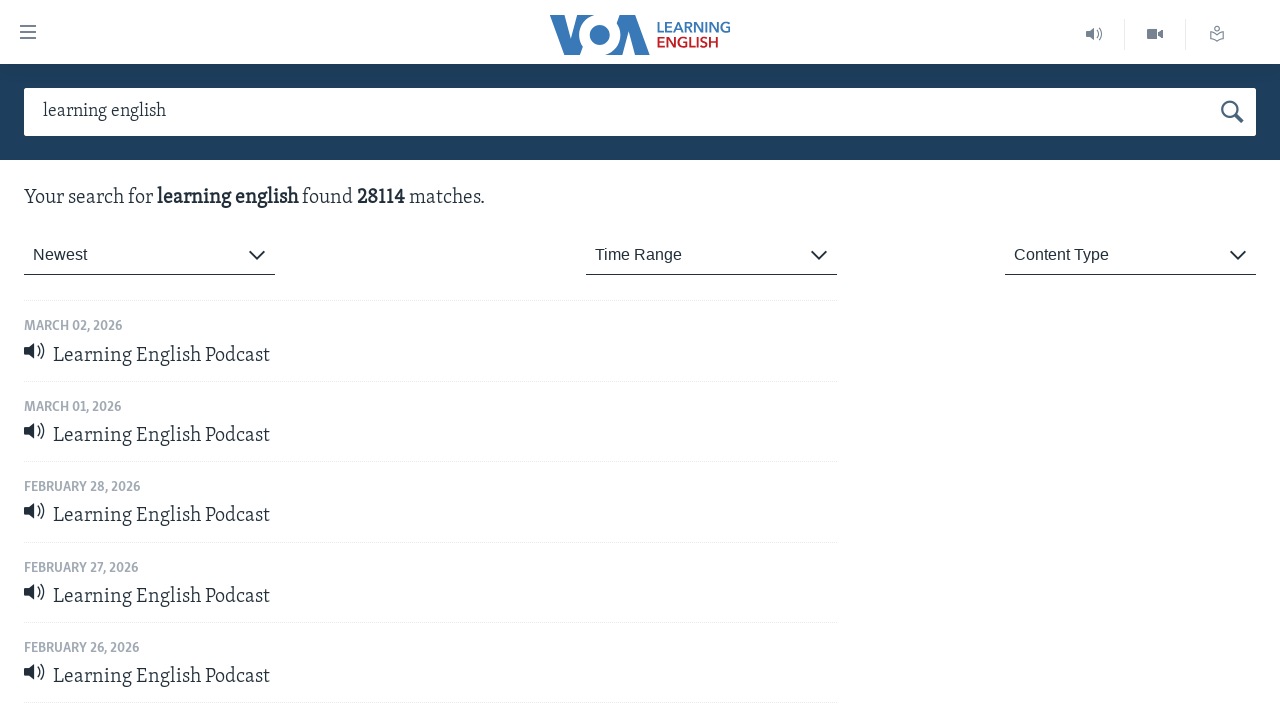

Search results loaded successfully, first result visible
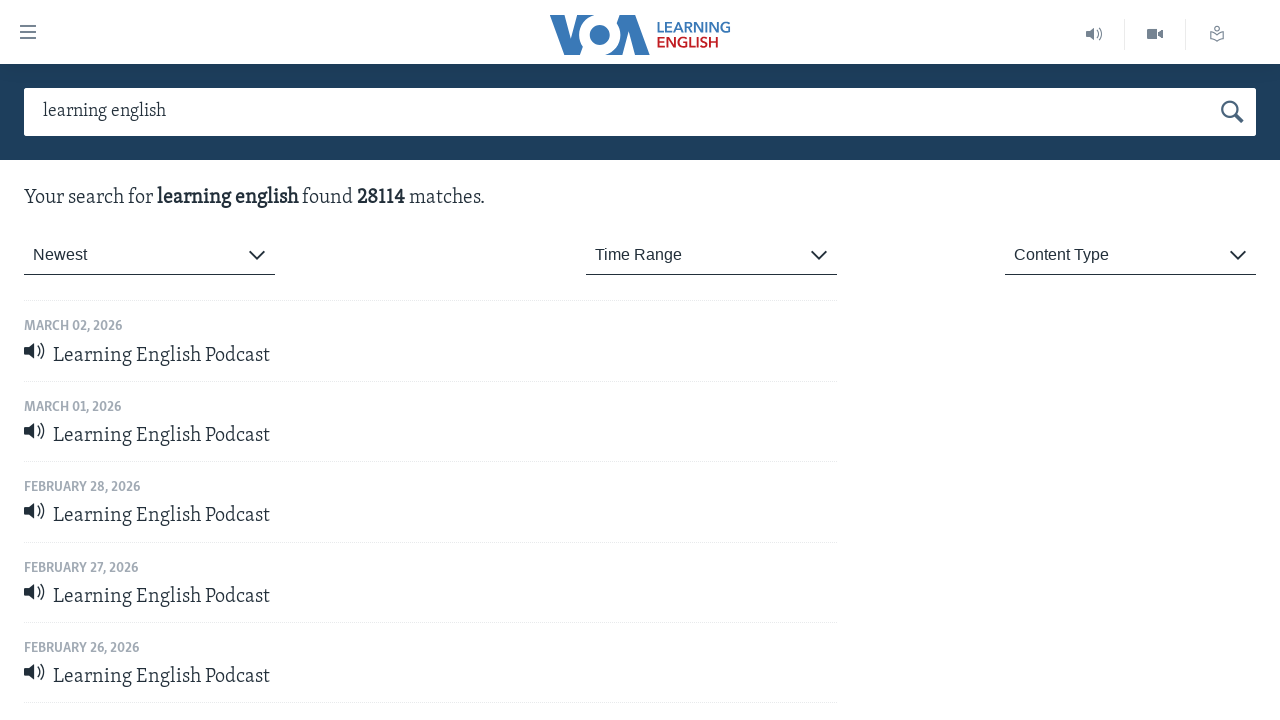

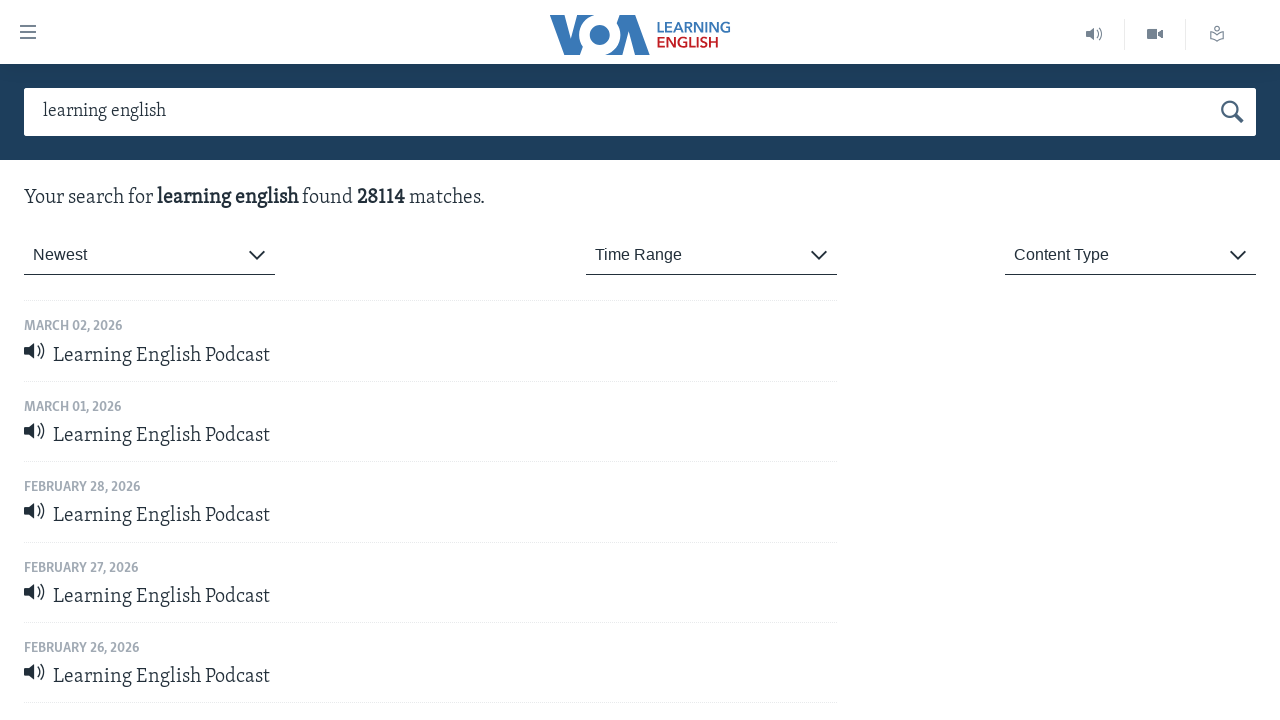